Tests calendar date picker functionality by selecting a specific date (June 16, 2028) through year, month, and day navigation

Starting URL: https://rahulshettyacademy.com/seleniumPractise/#/offers

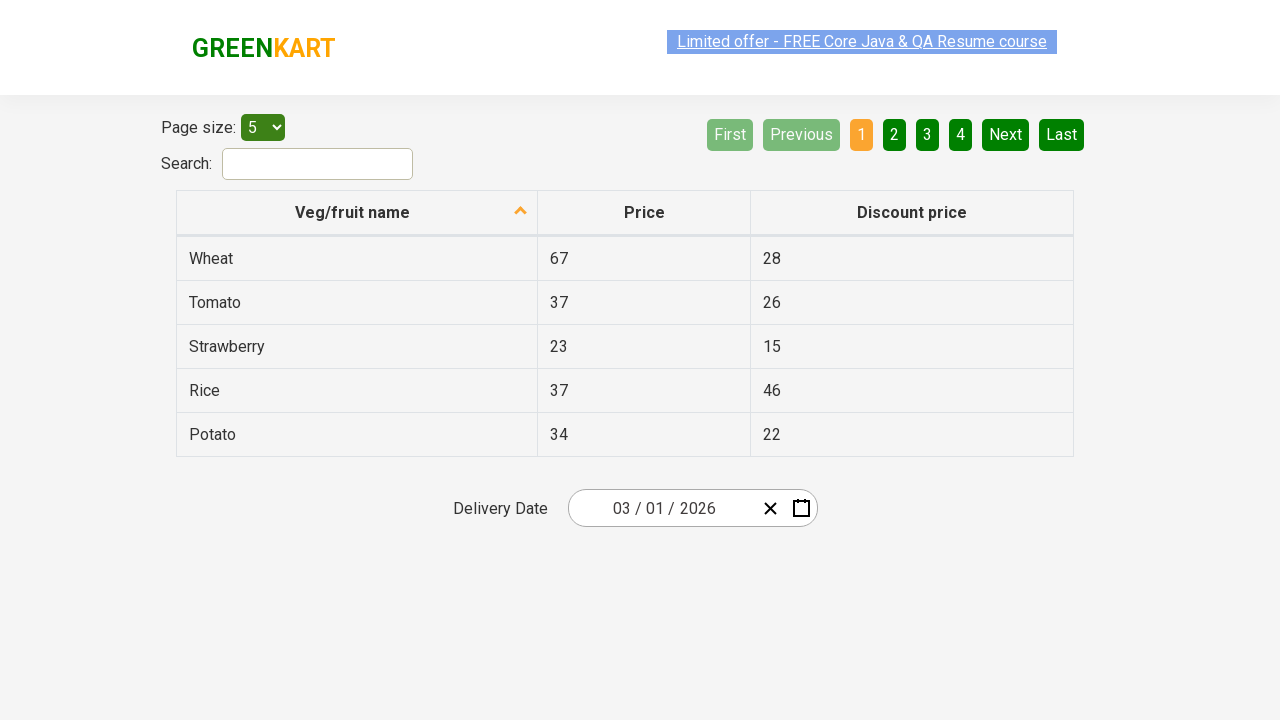

Clicked date picker input group to open calendar at (662, 508) on .react-date-picker__inputGroup
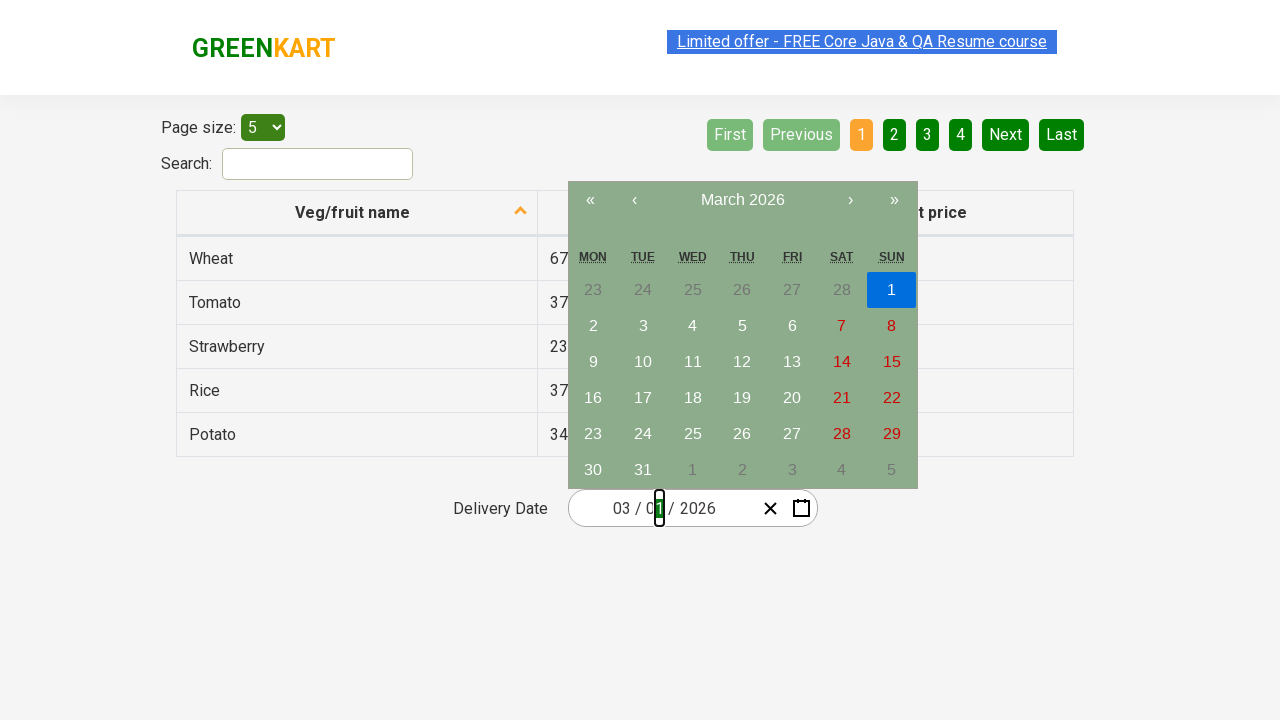

Clicked to navigate to year view at (742, 200) on .react-calendar__navigation__label__labelText--from
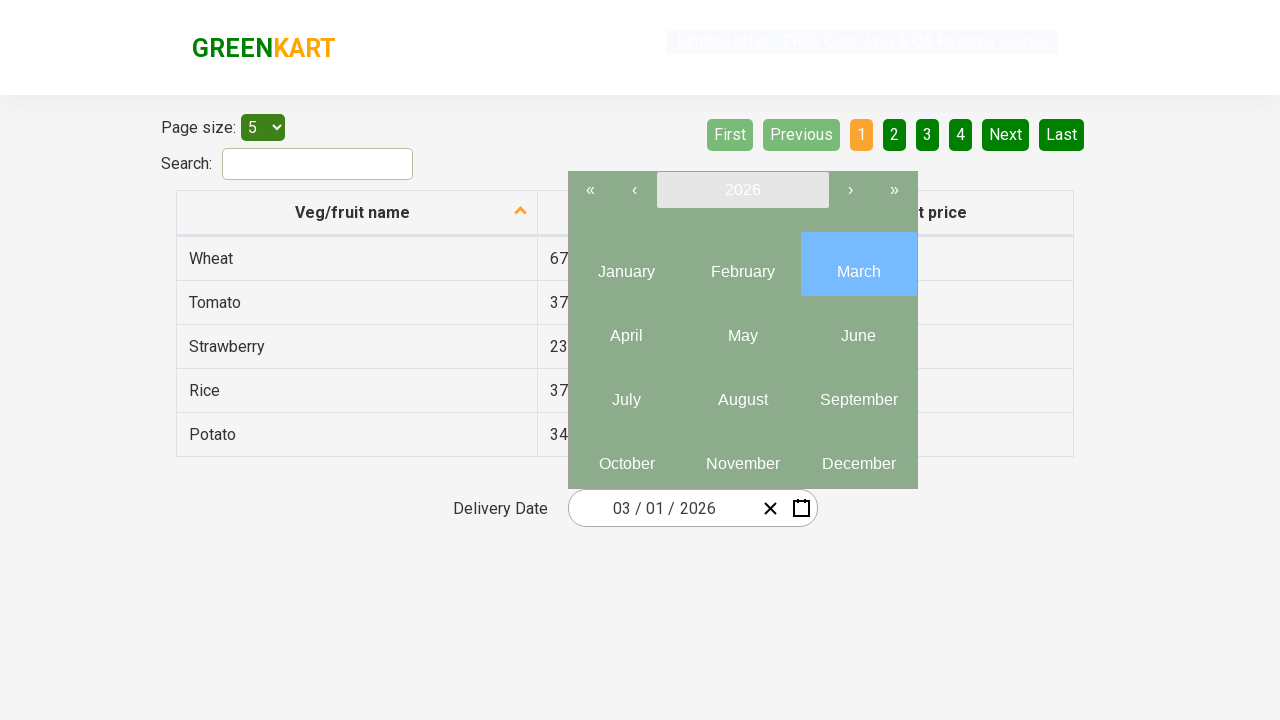

Clicked to navigate to decade view at (742, 190) on .react-calendar__navigation__label__labelText--from
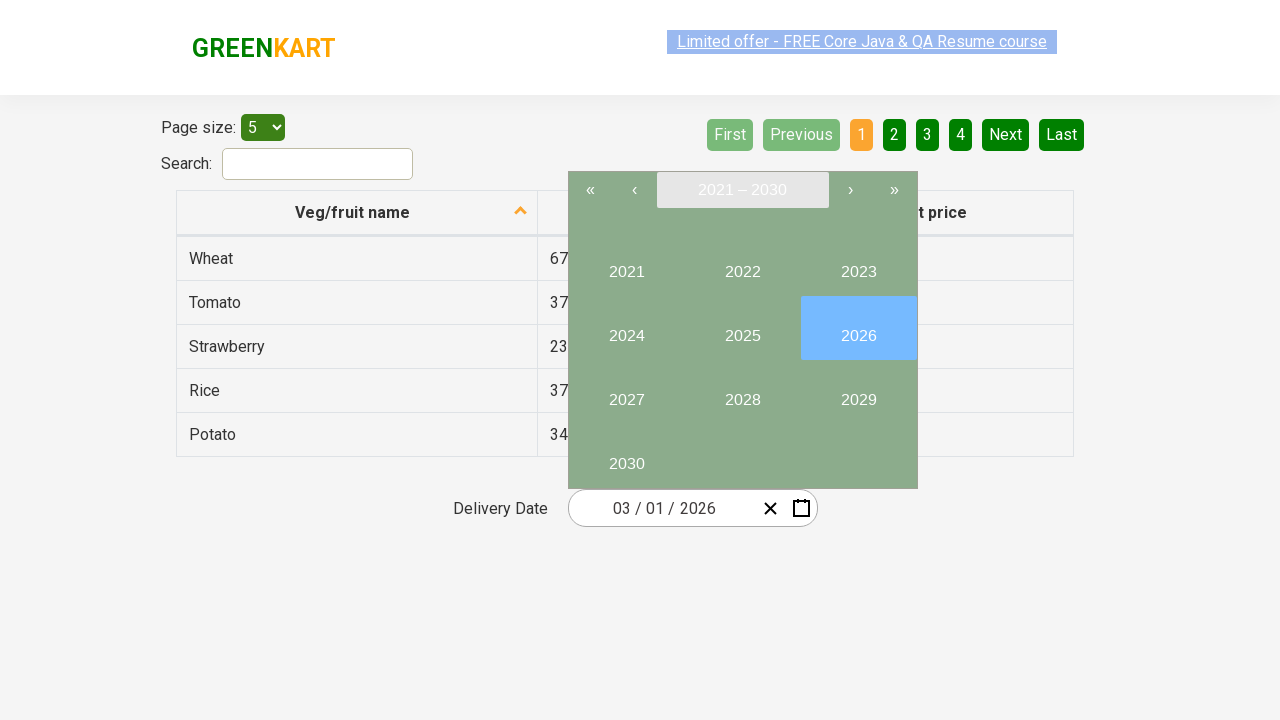

Selected year 2028 at (742, 392) on internal:text="2028"i
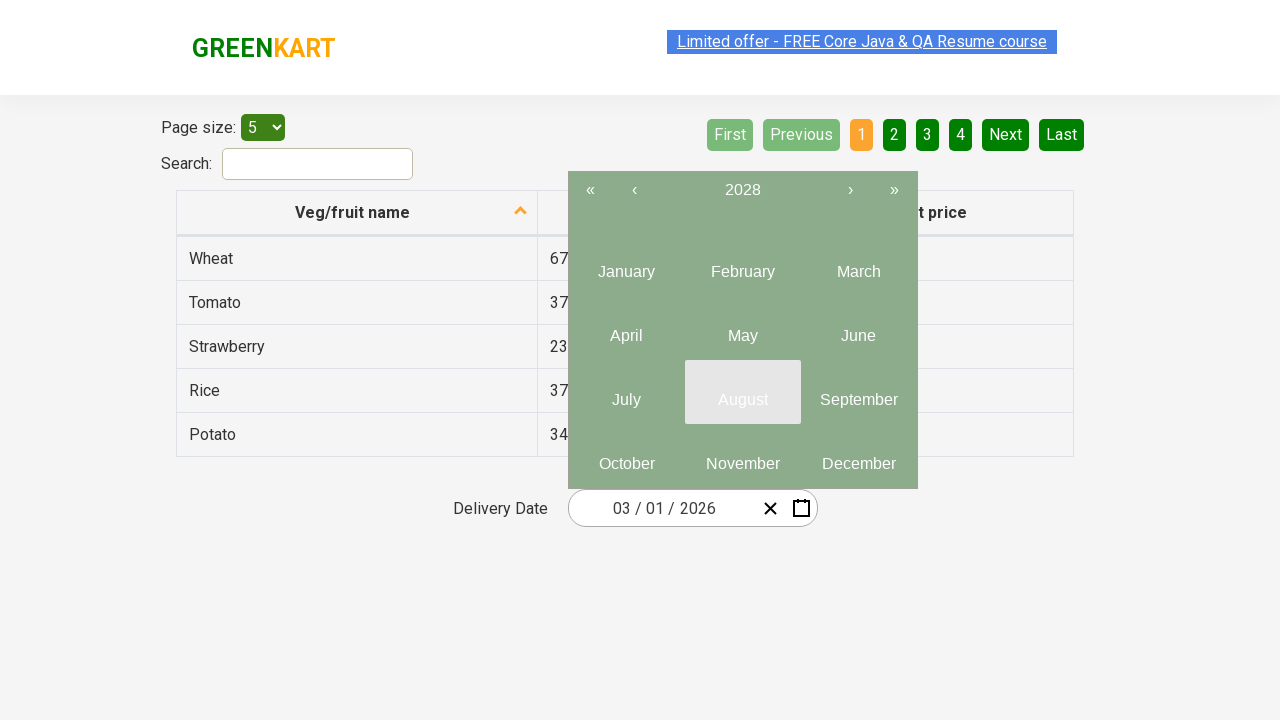

Selected month June at (858, 328) on .react-calendar__year-view__months__month >> nth=5
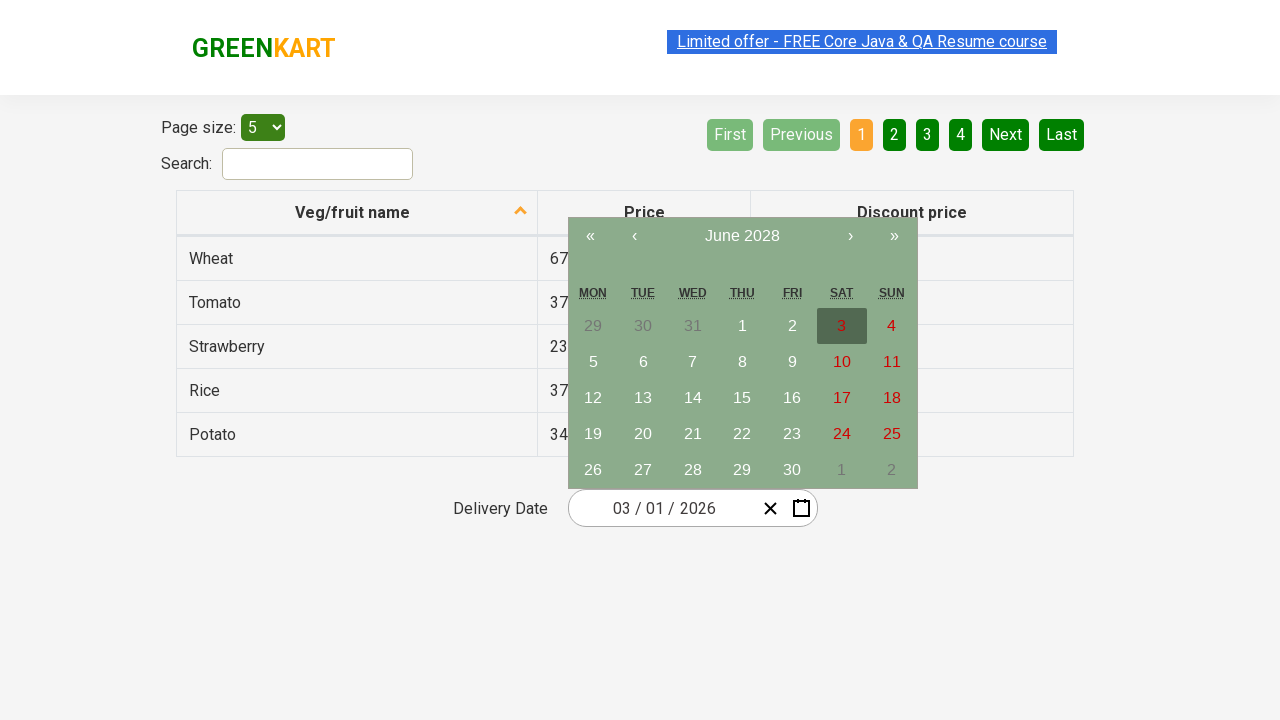

Selected day 16 at (792, 398) on //abbr[text()="16"]
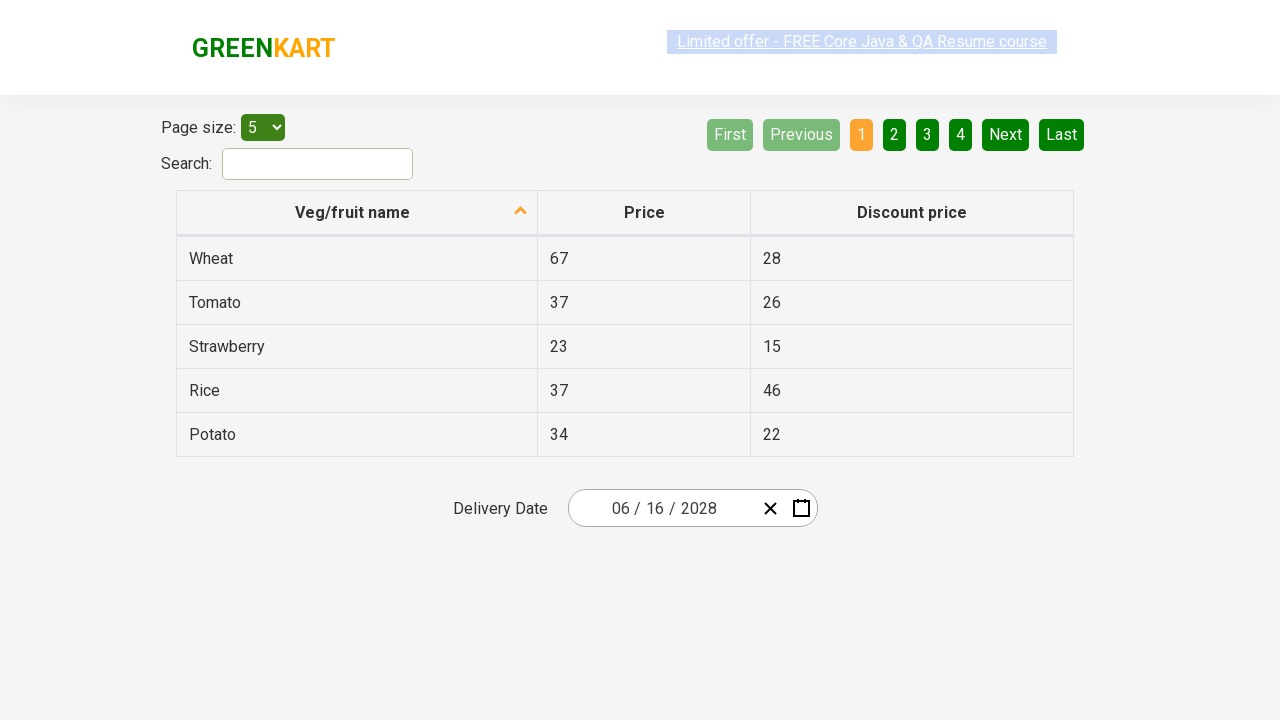

Date inputs updated, calendar closed
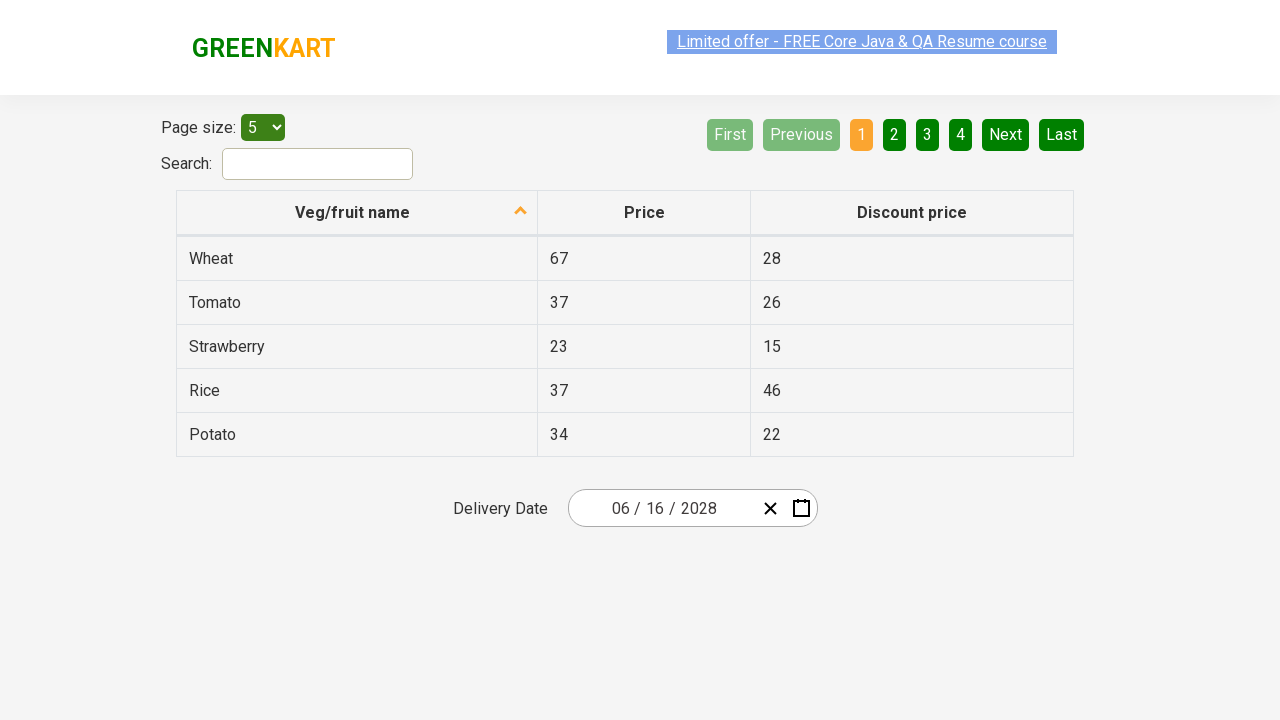

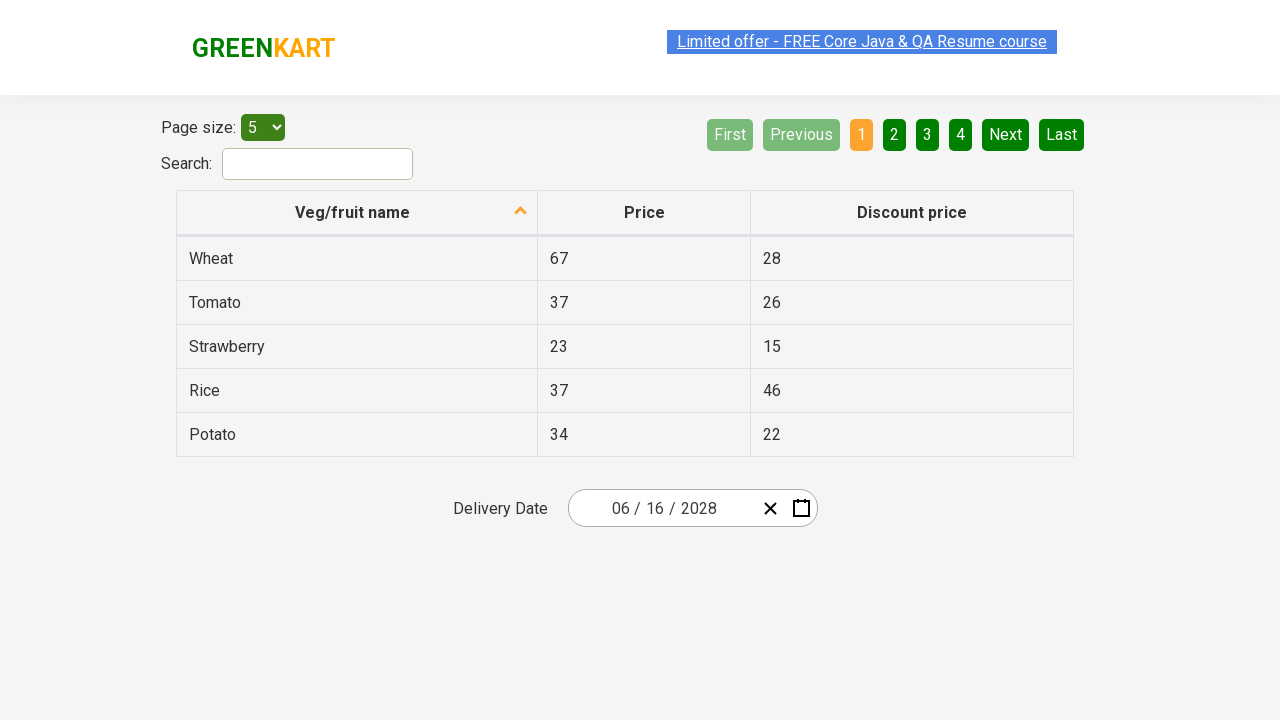